Demonstrates XPath sibling and parent traversal by locating buttons in the header using following-sibling and parent axis selectors, then retrieving their text content.

Starting URL: https://rahulshettyacademy.com/AutomationPractice/

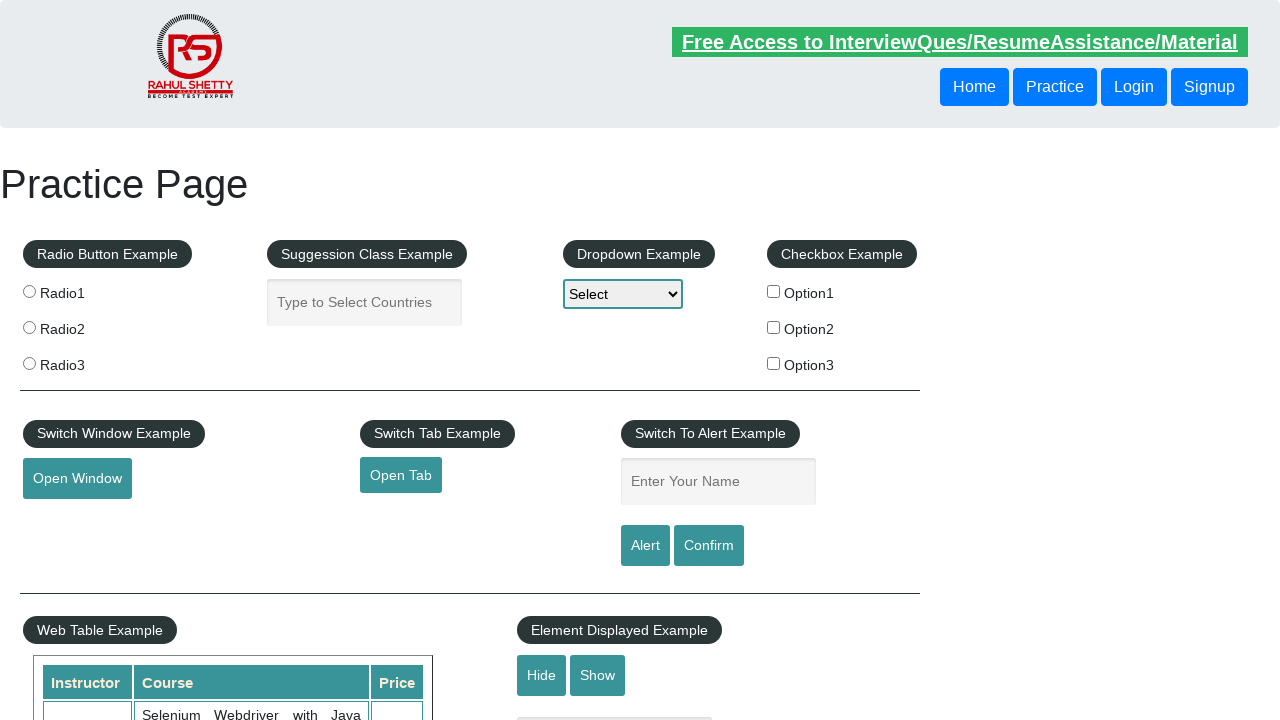

Navigated to AutomationPractice page
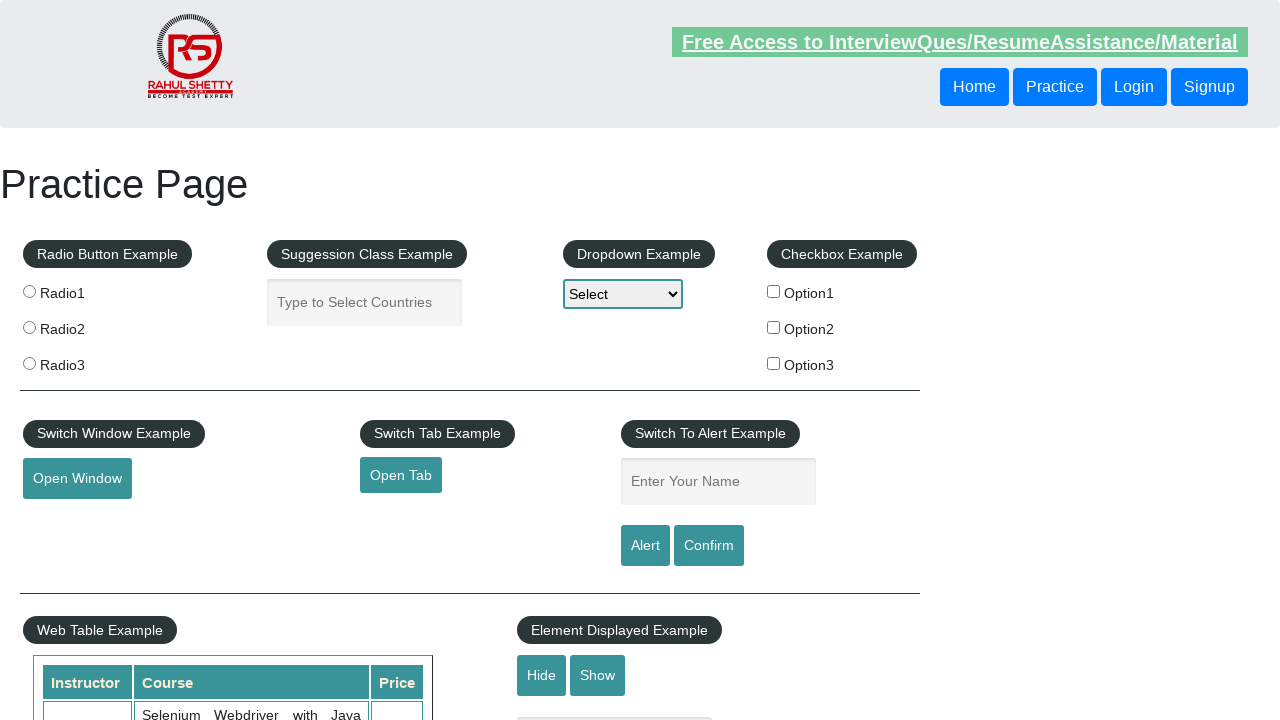

Retrieved following-sibling button text: Login
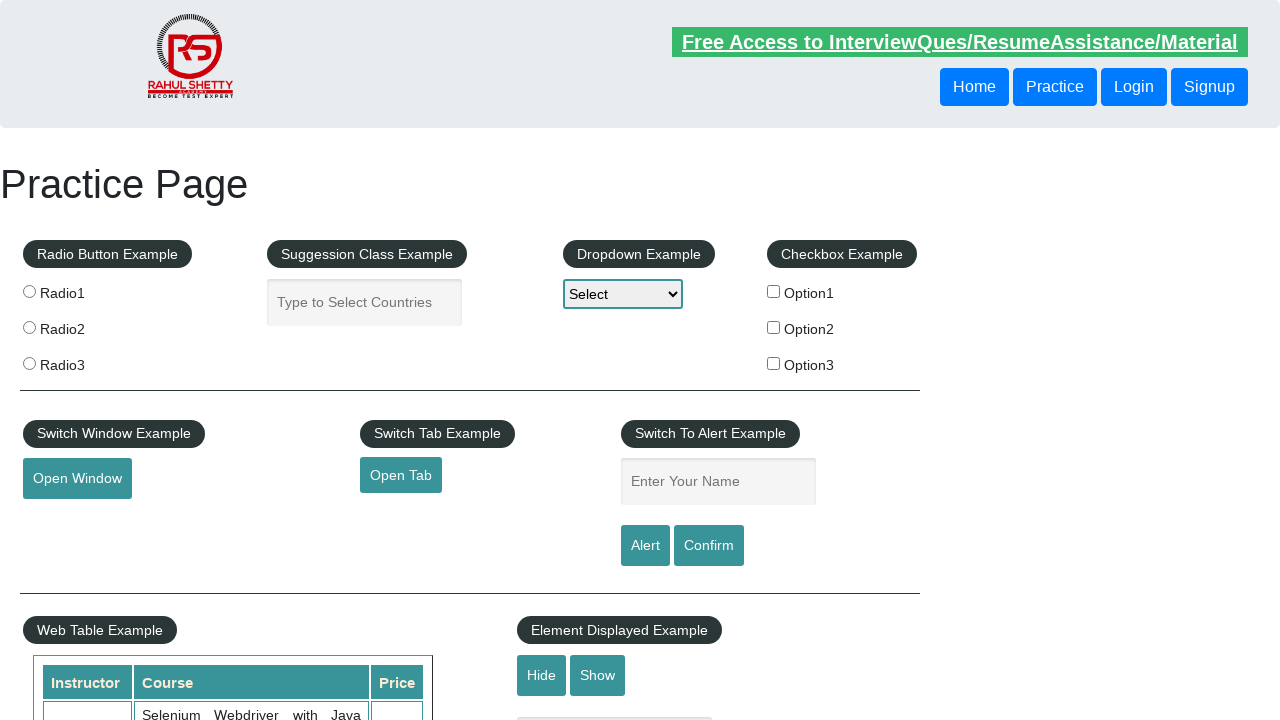

Retrieved parent-traversed button text: Login
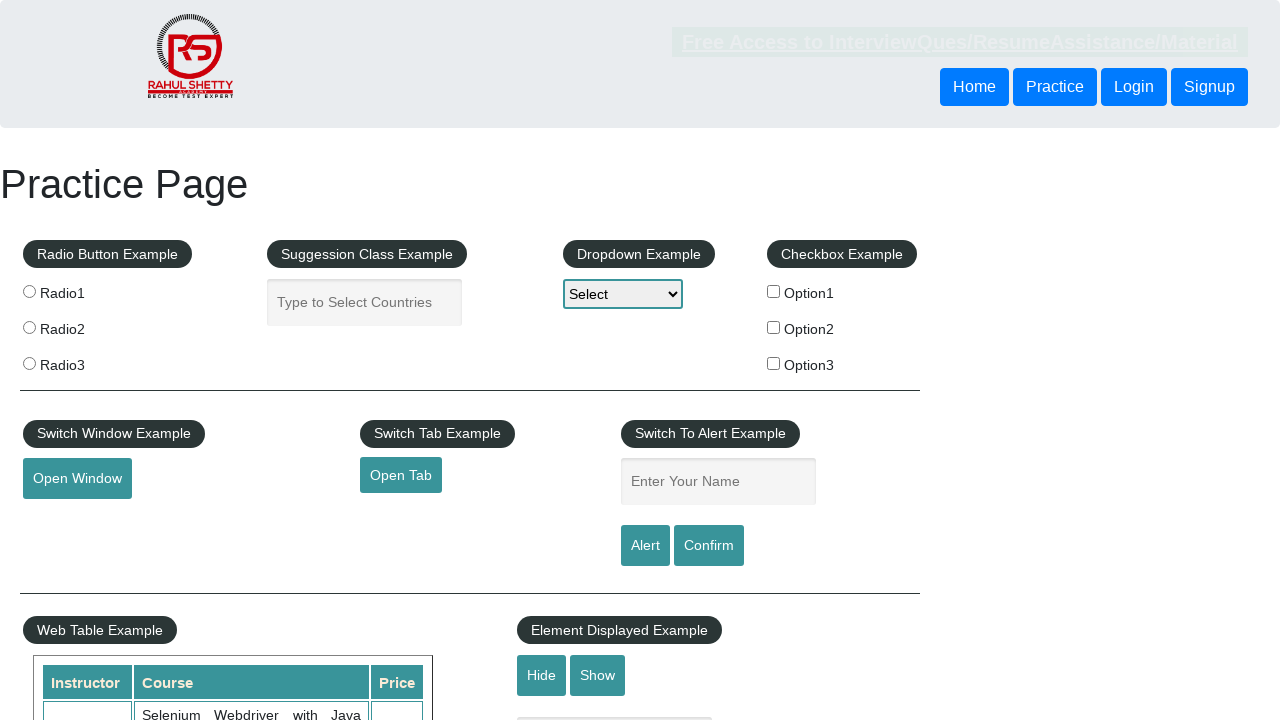

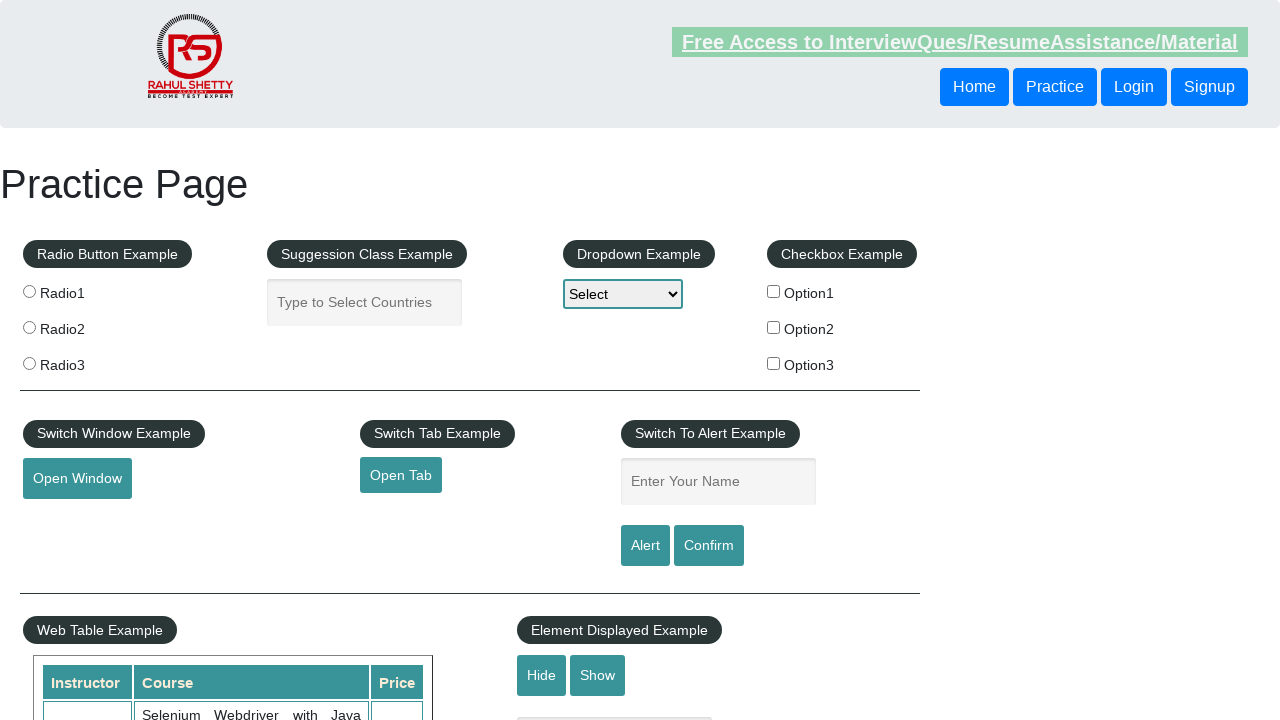